Tests filling and submitting a text box form with name, email, current address, and permanent address fields on DemoQA

Starting URL: https://demoqa.com/text-box

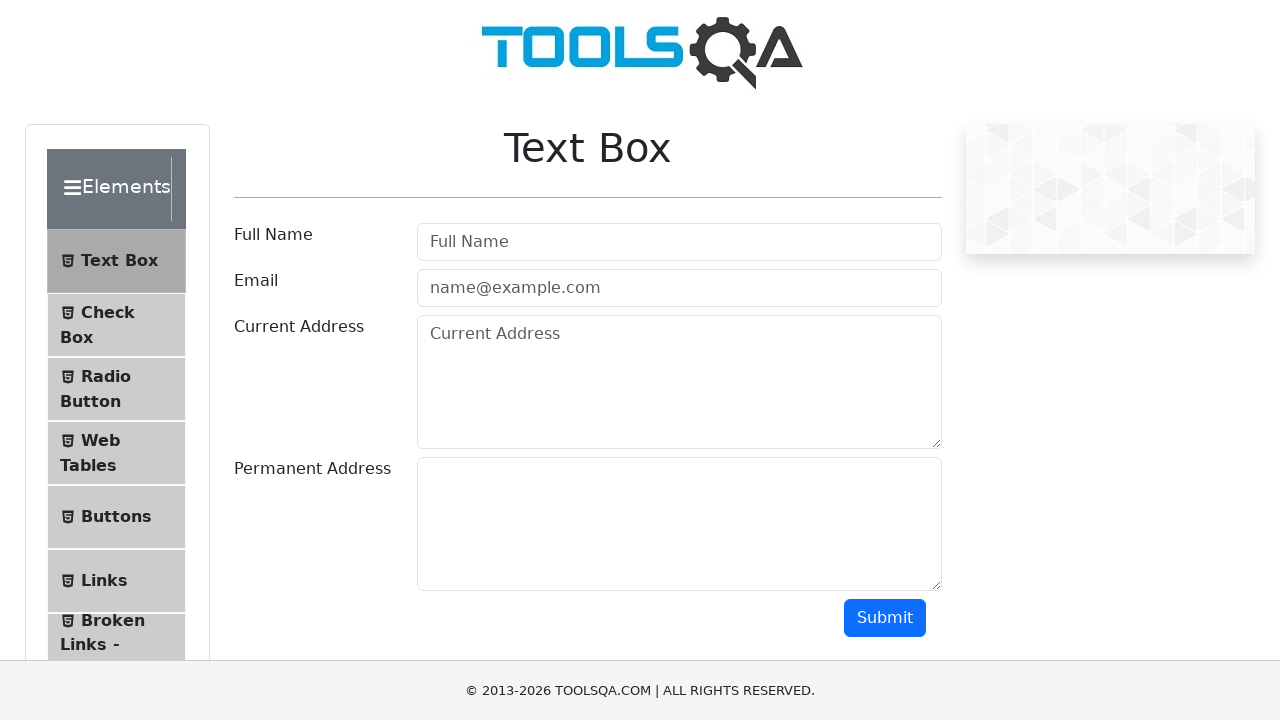

Filled full name field with 'John Anderson' on #userName
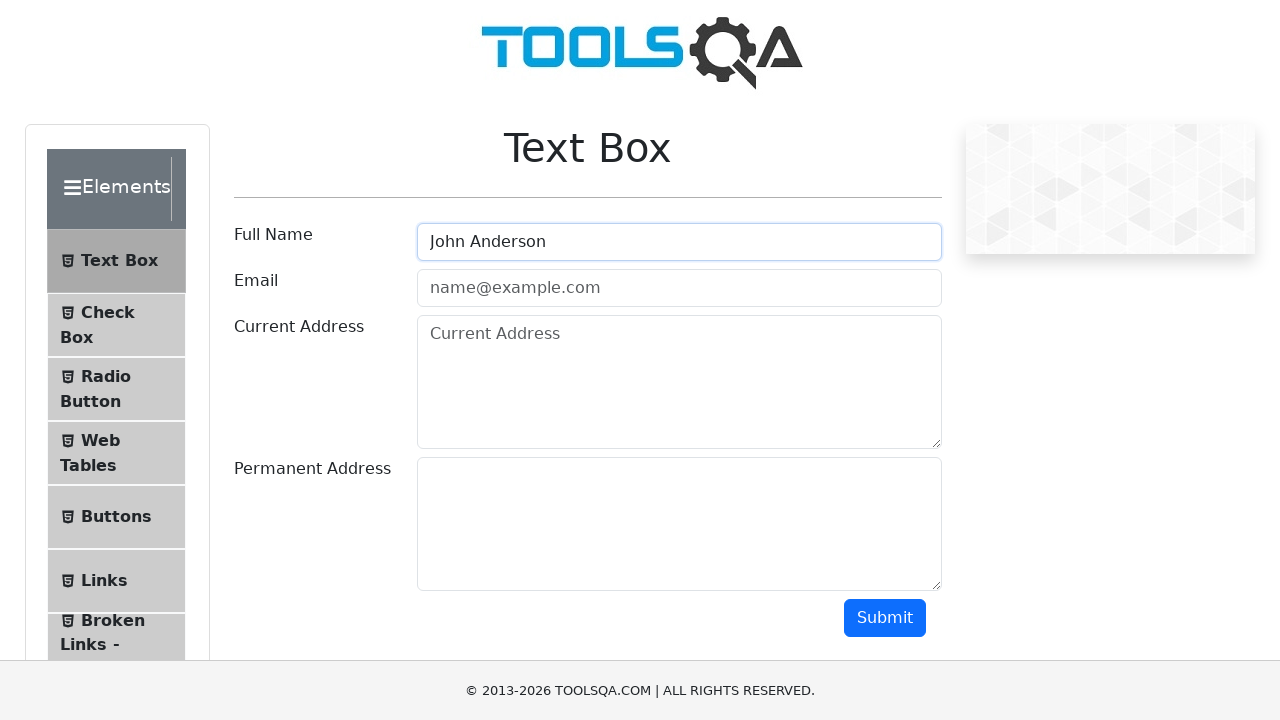

Filled email field with 'john.anderson@example.com' on #userEmail
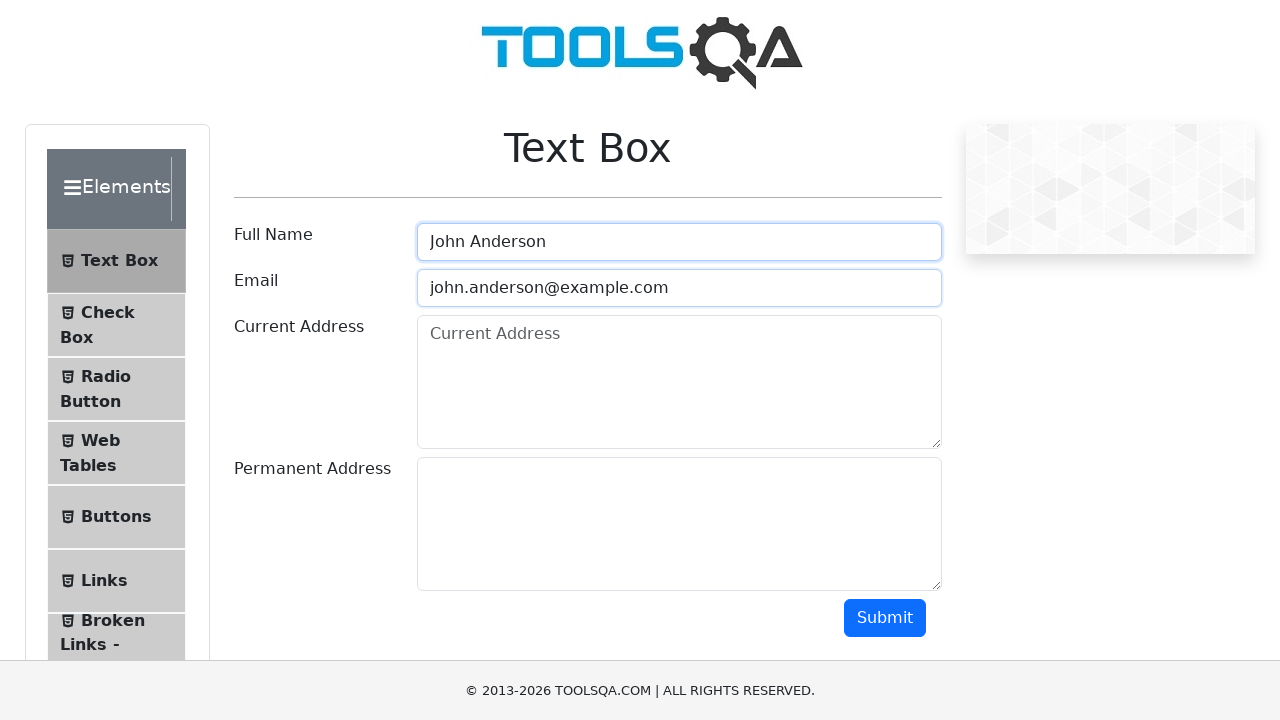

Filled current address field with '123 Main Street, Apt 4B' on #currentAddress
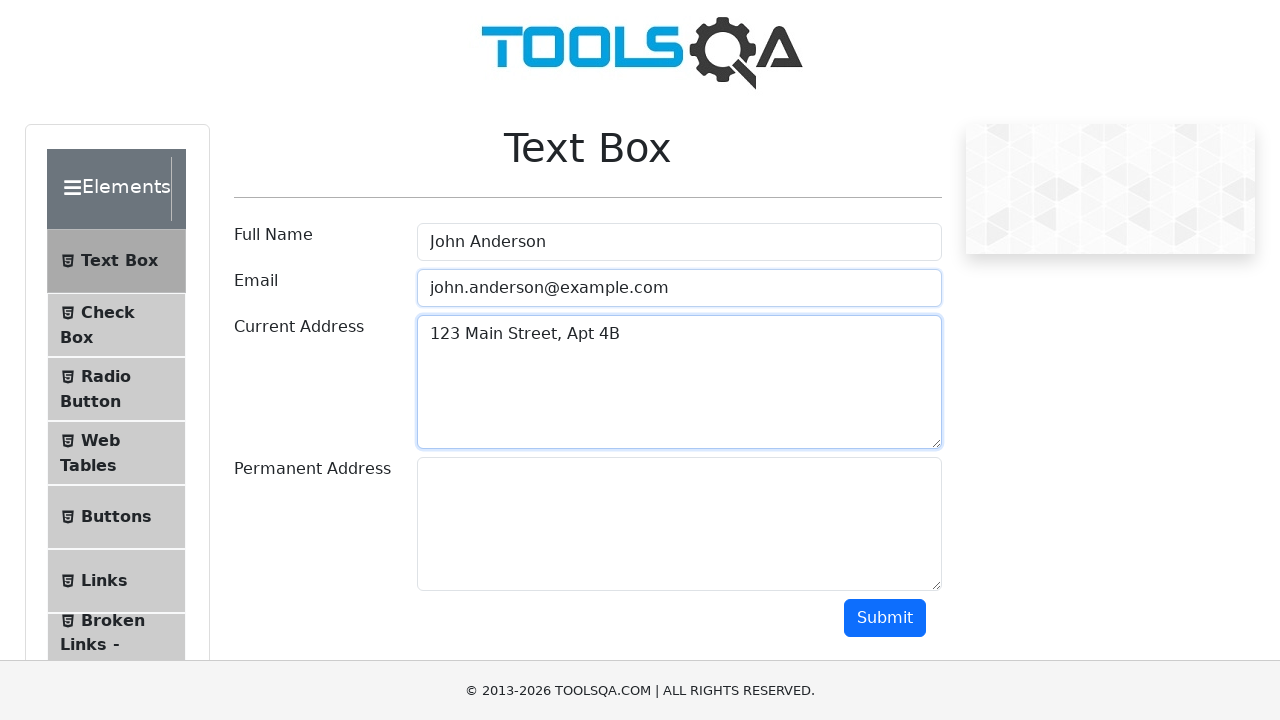

Filled permanent address field with '456 Oak Avenue, Suite 100' on #permanentAddress
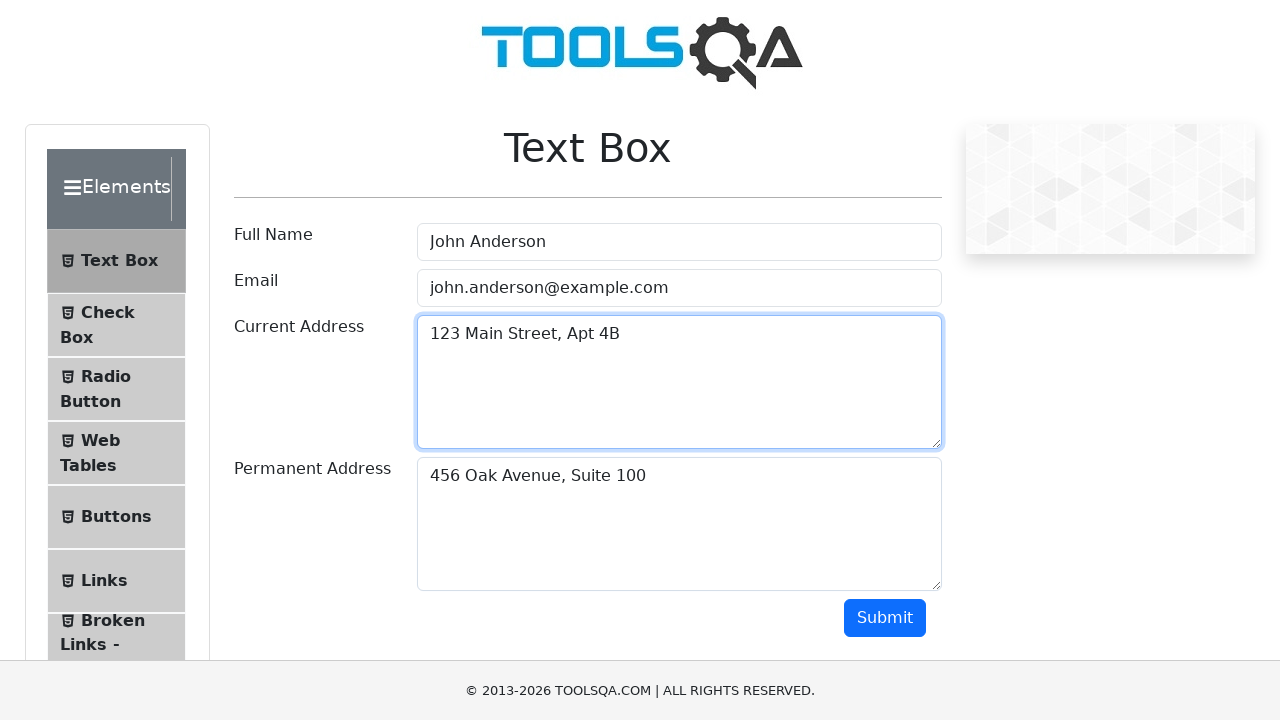

Clicked submit button to submit the form at (885, 618) on #submit
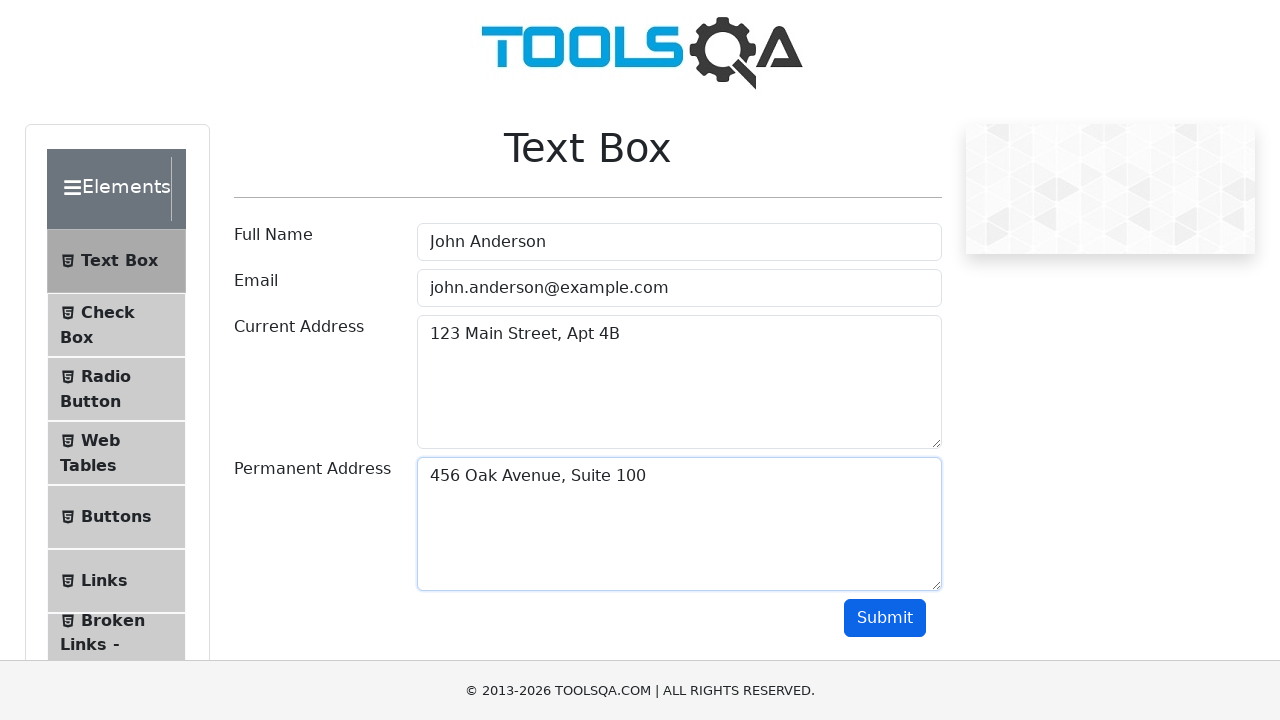

Form output section became visible
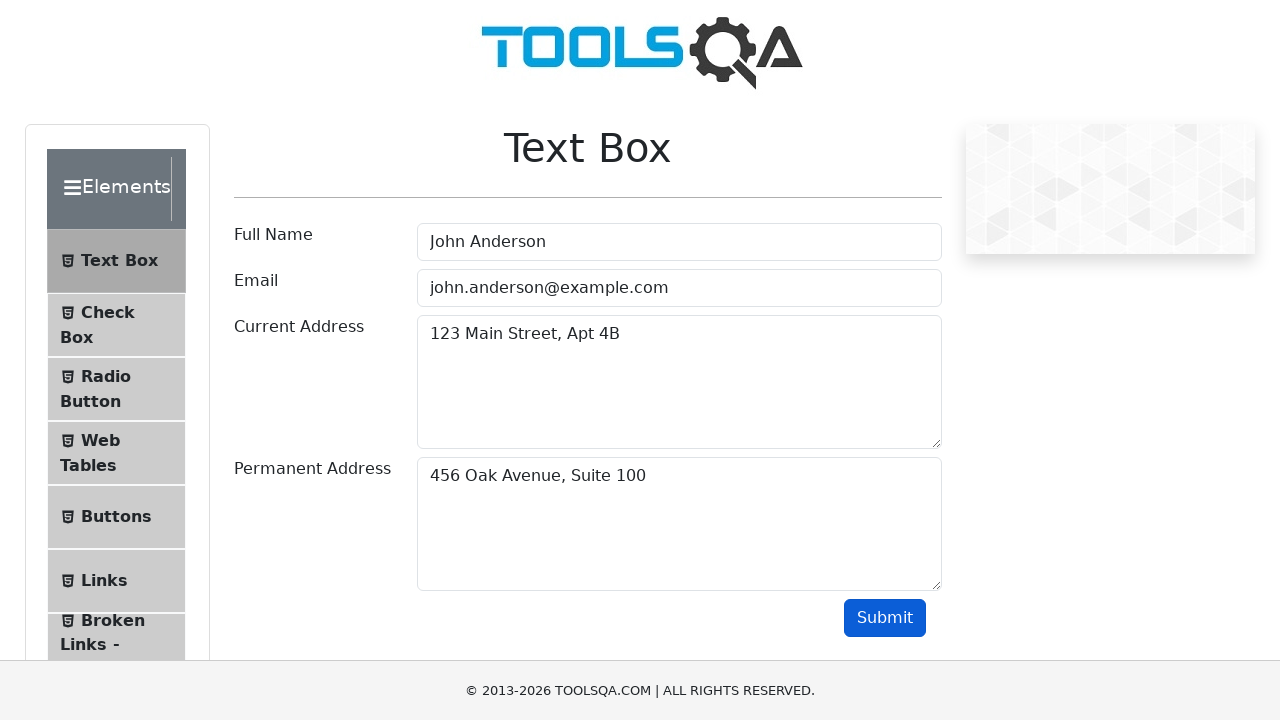

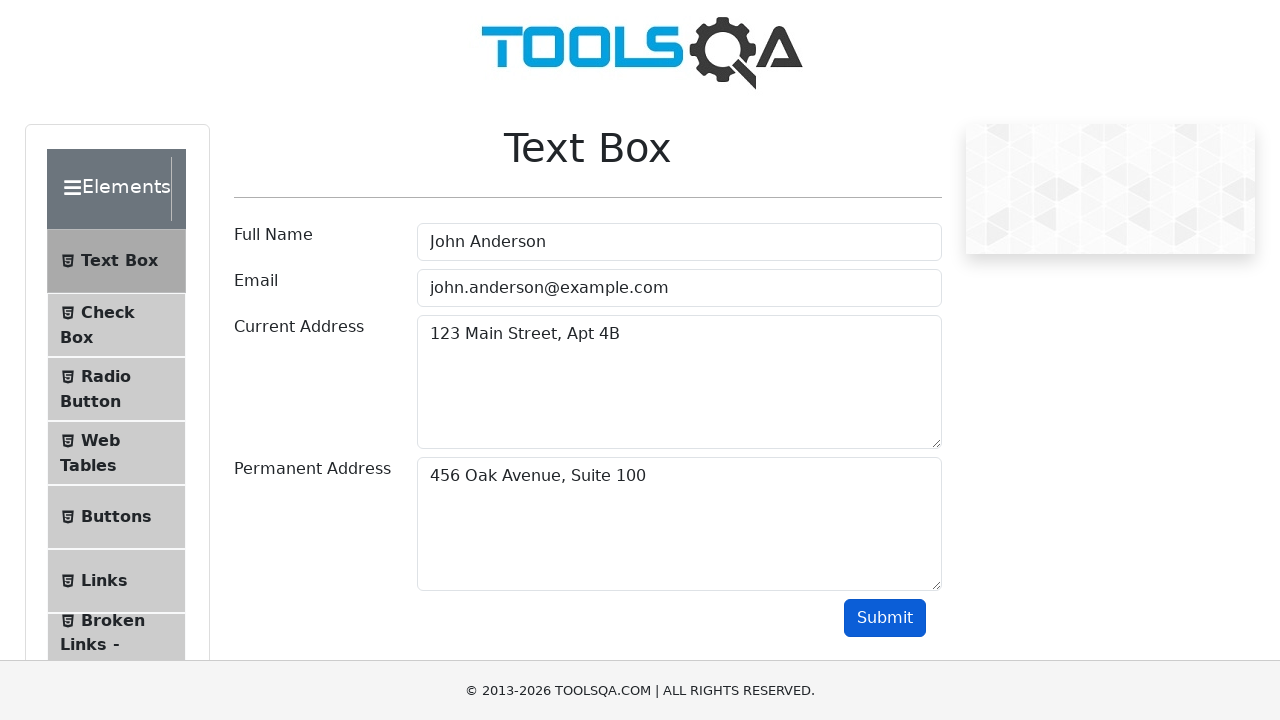